Tests form functionality by selecting a year from a dropdown/select element in a birthday field

Starting URL: https://kodilla.com/pl/test/form

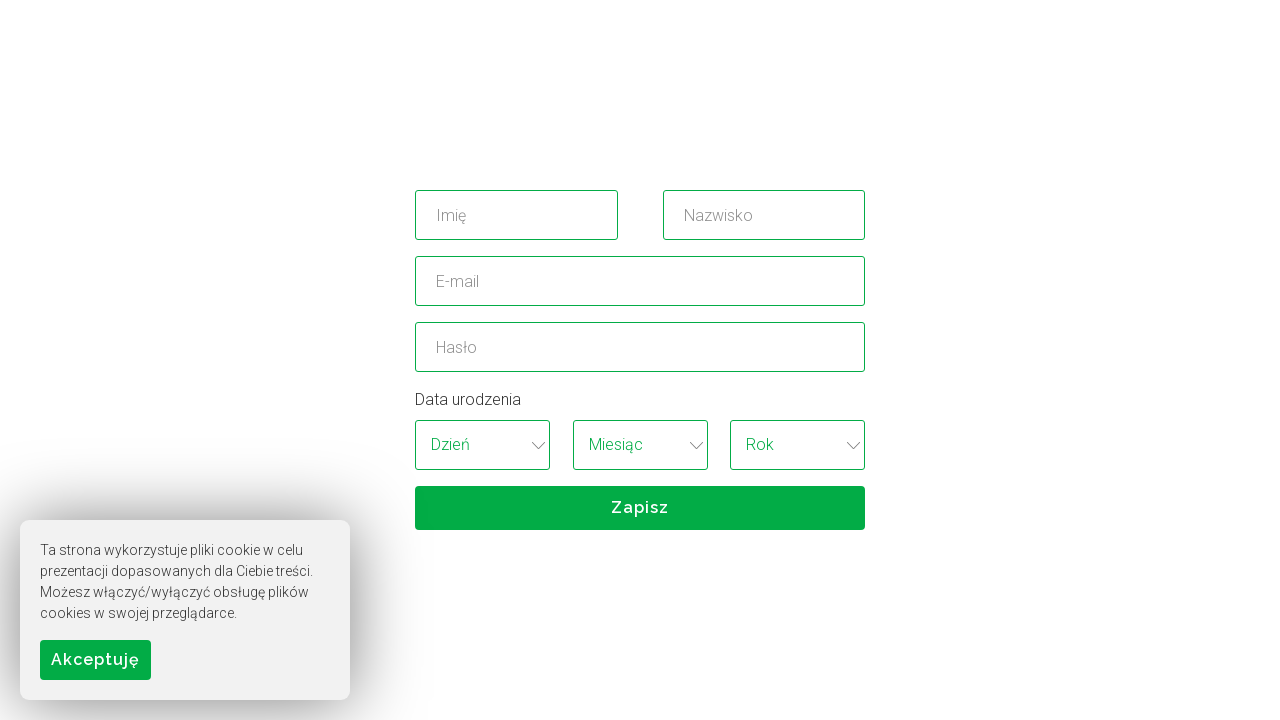

Selected year from birthday dropdown (5th option) on //*[@id='birthday_wrapper']/select[3]
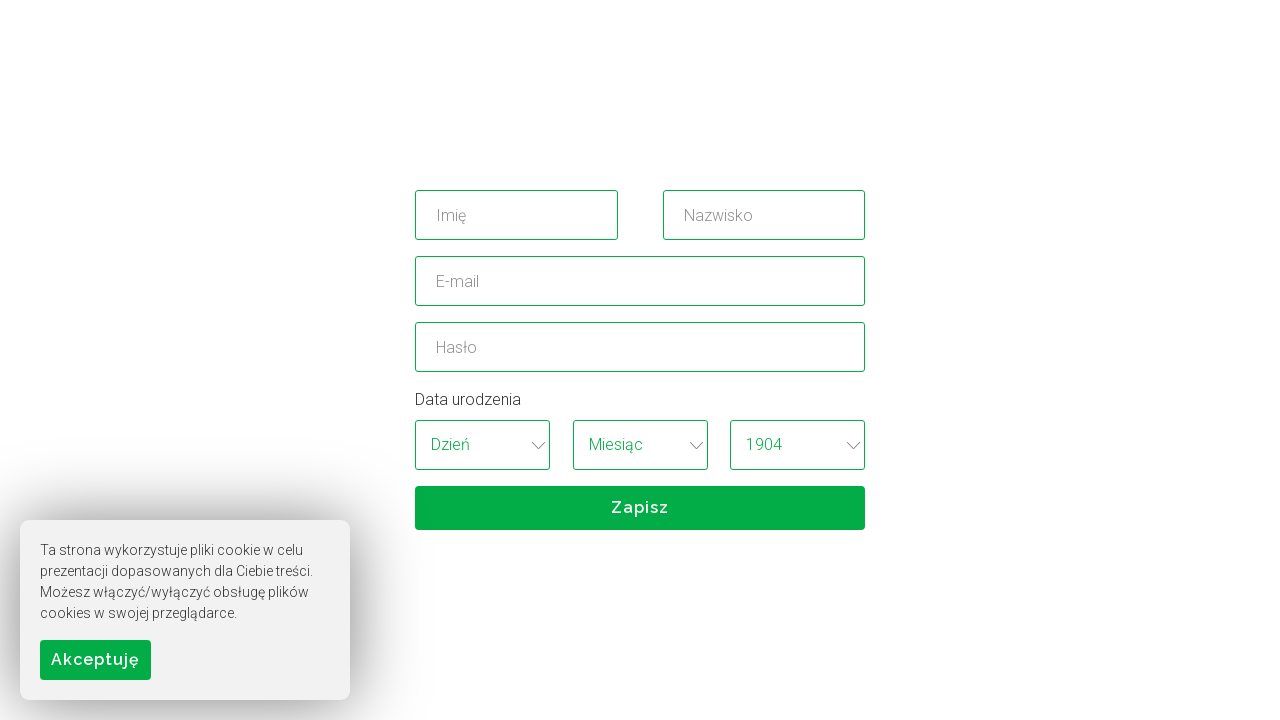

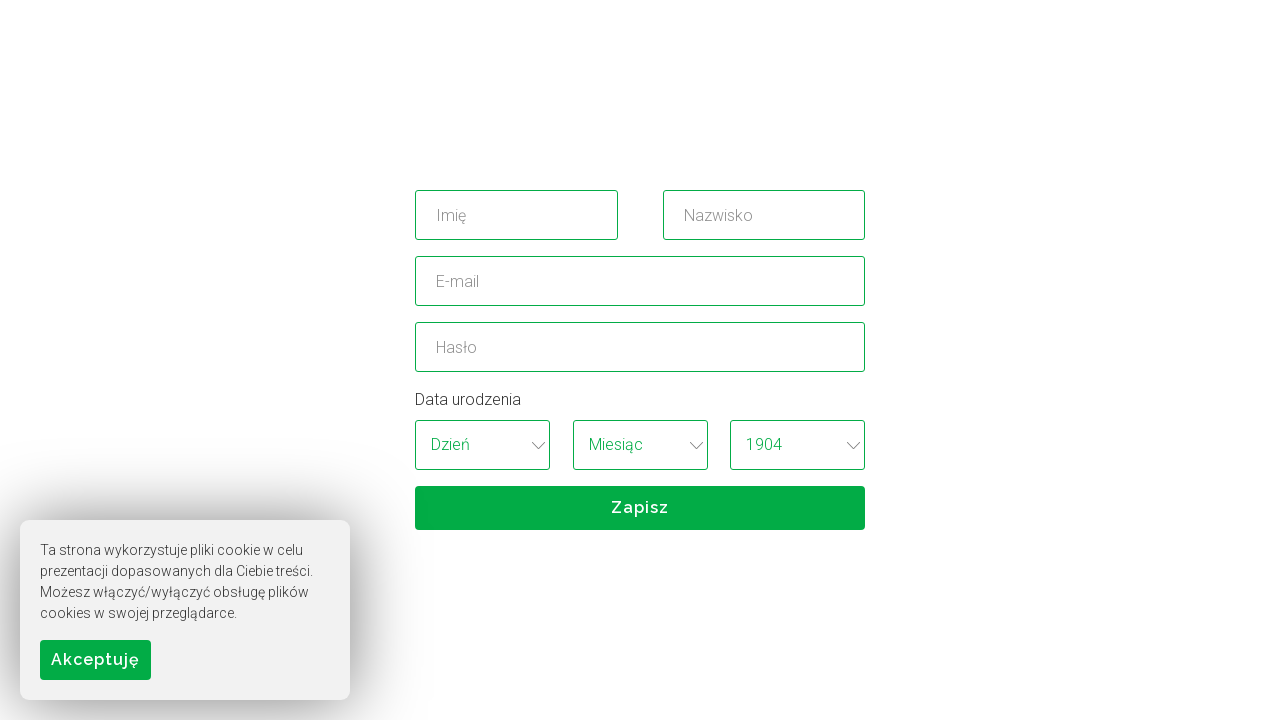